Tests opening a new browser window by clicking the window button

Starting URL: https://demoqa.com/browser-windows

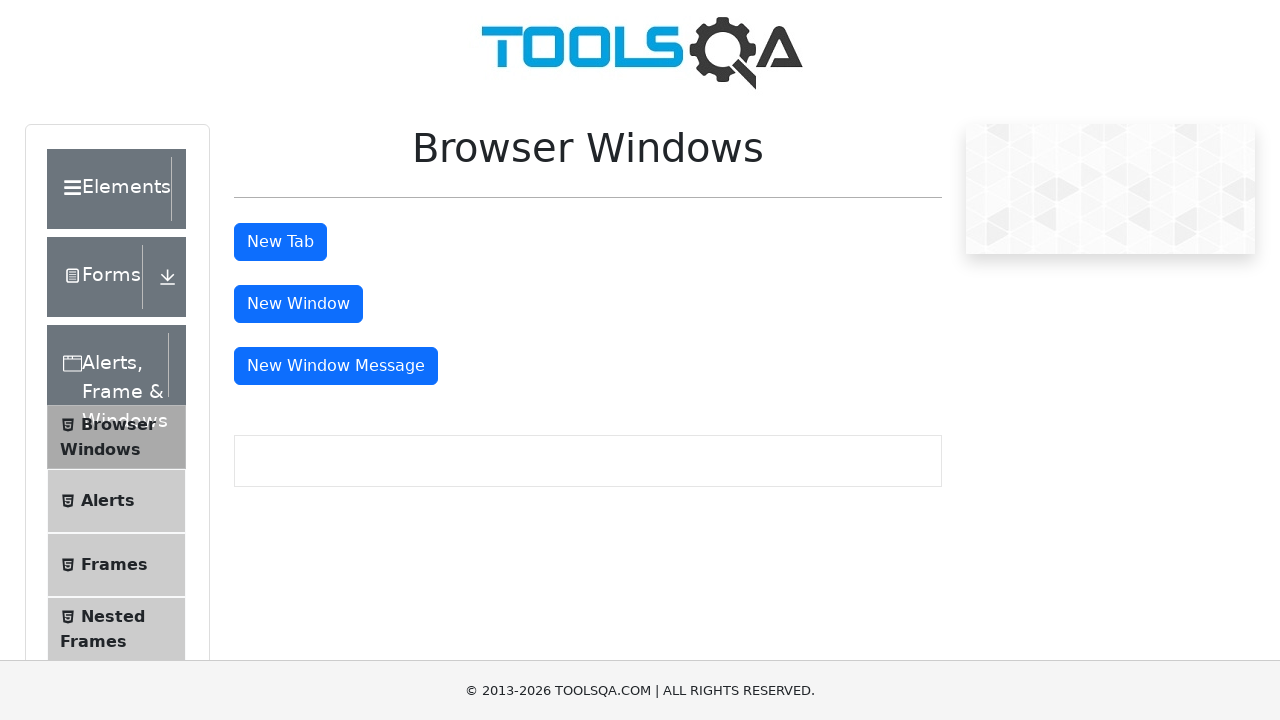

Clicked the window button to open a new browser window at (298, 304) on button#windowButton
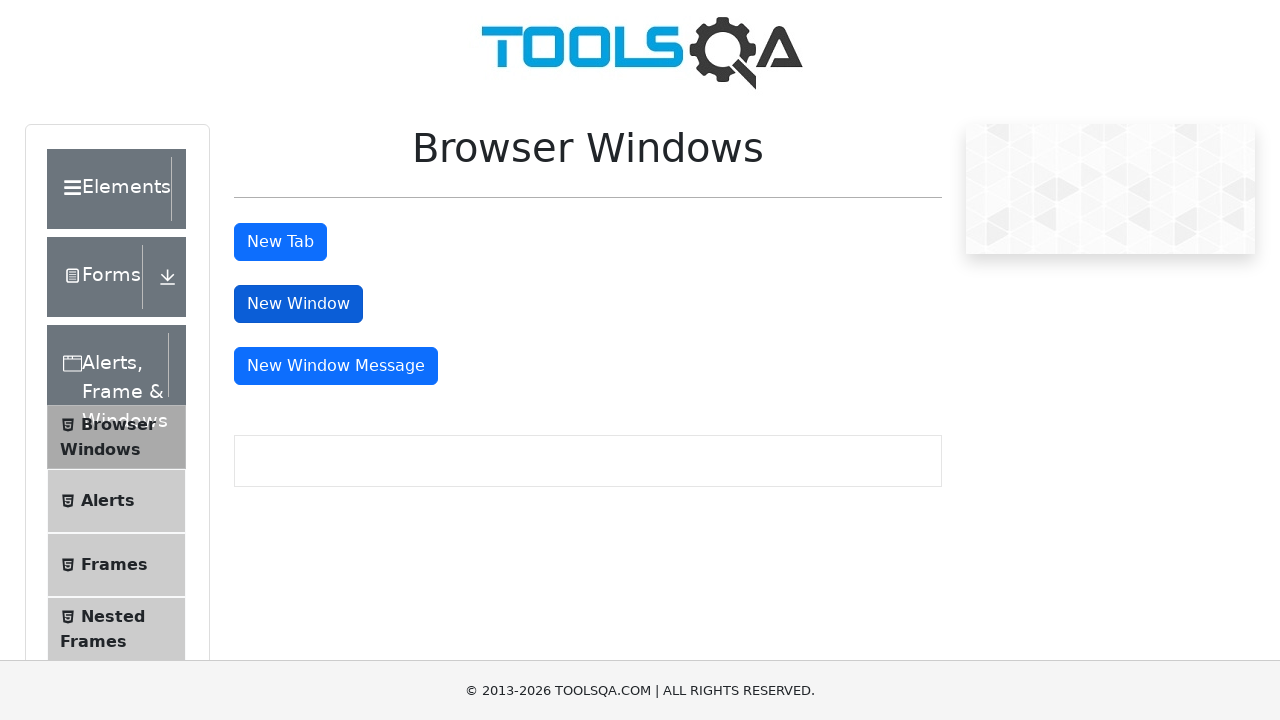

New page window opened and captured
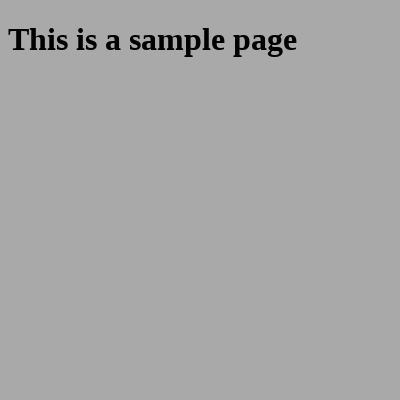

New page fully loaded
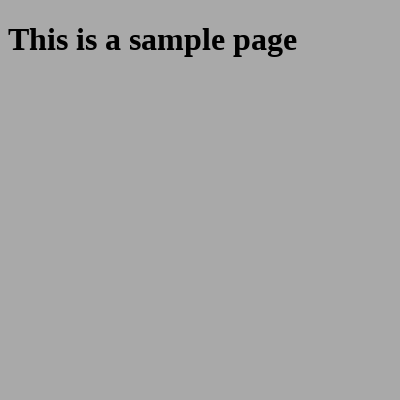

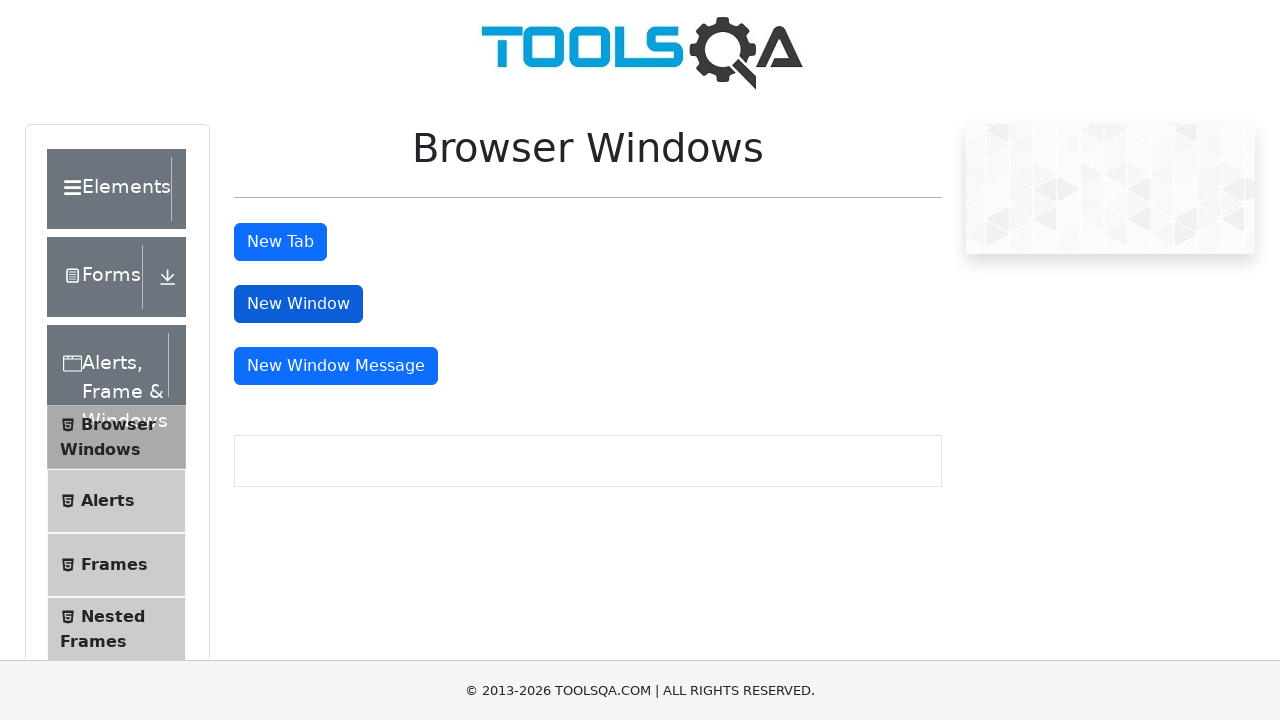